Navigates to the GitHub homepage and verifies the page loads correctly by checking that the page title is present

Starting URL: https://github.com

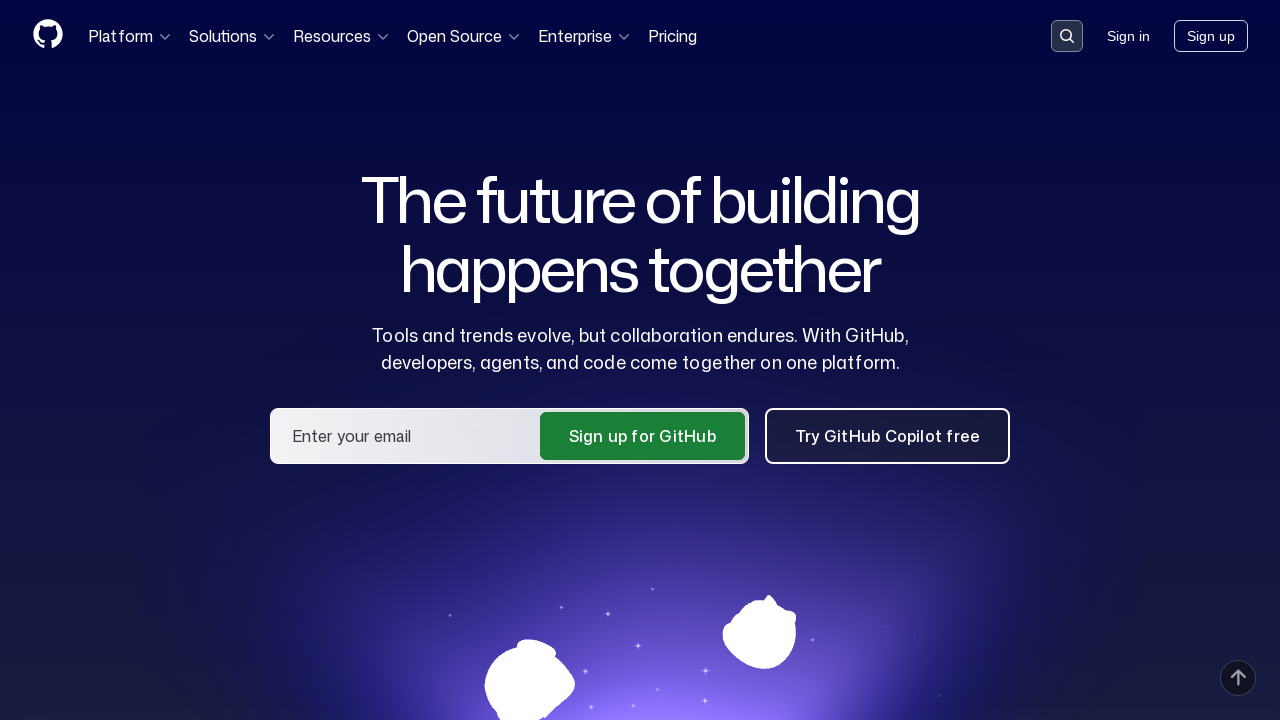

Navigated to GitHub homepage
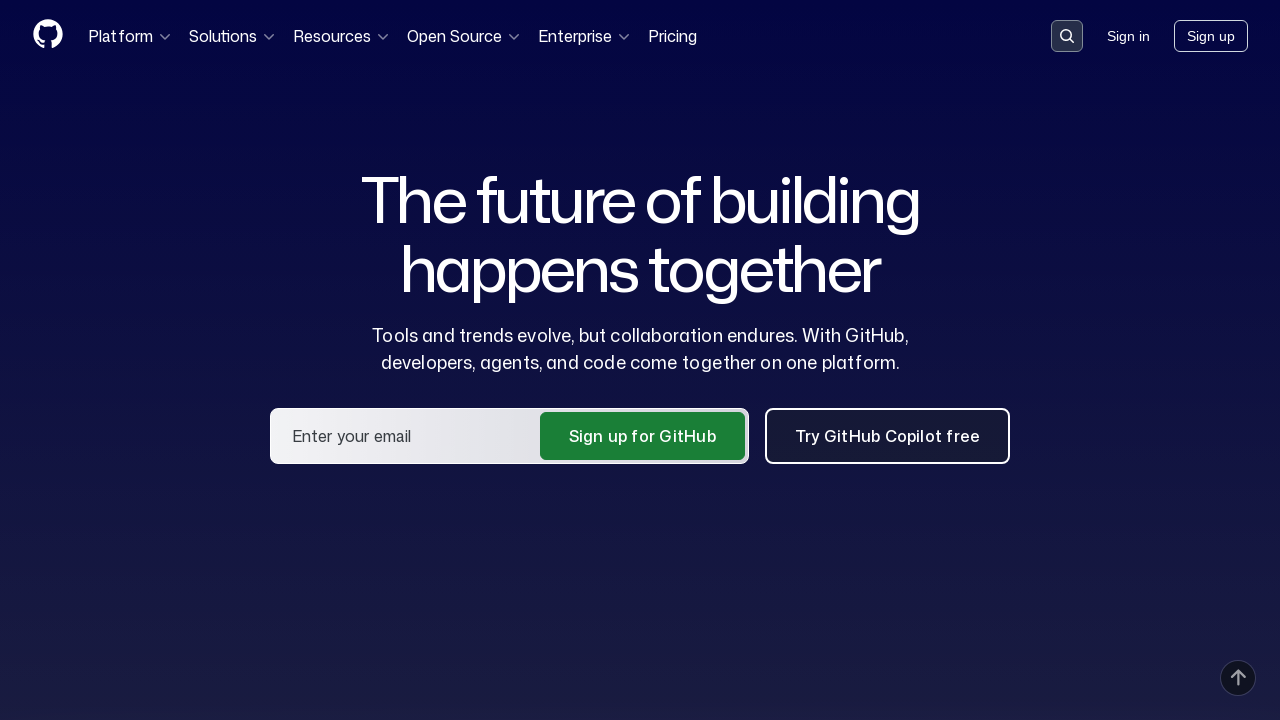

Page loaded and DOM content initialized
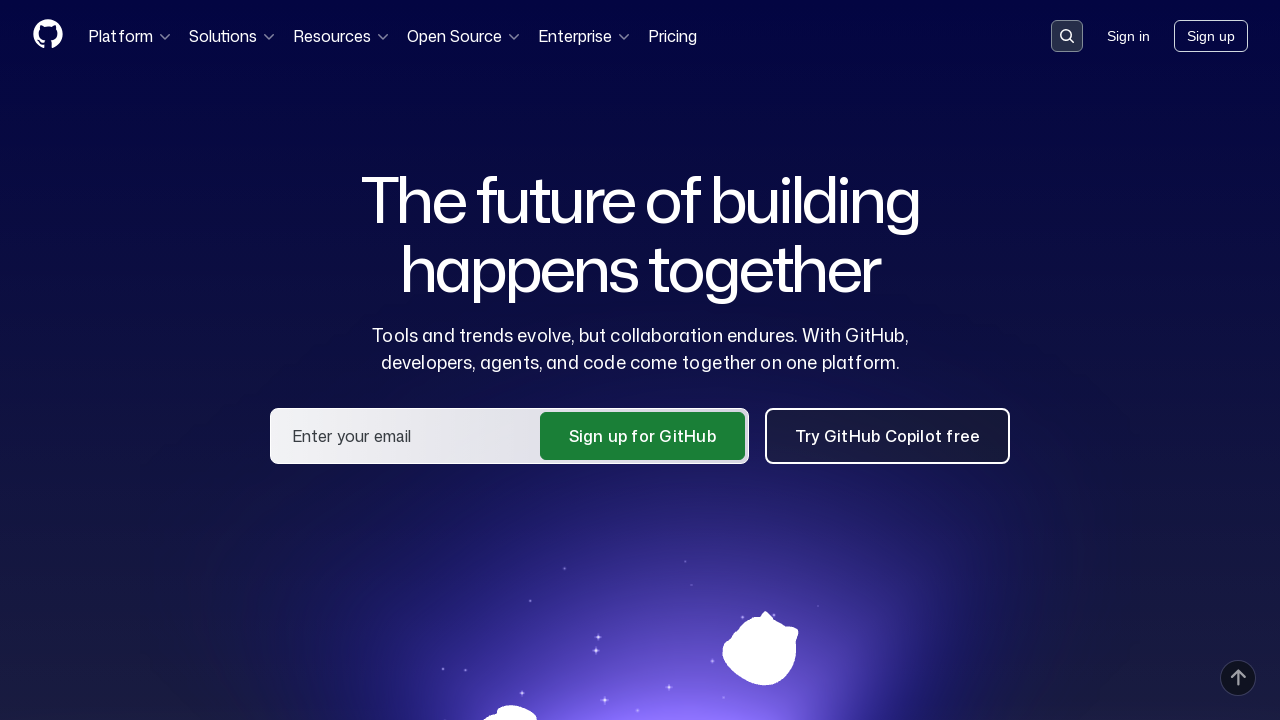

Retrieved page title: GitHub · Change is constant. GitHub keeps you ahead. · GitHub
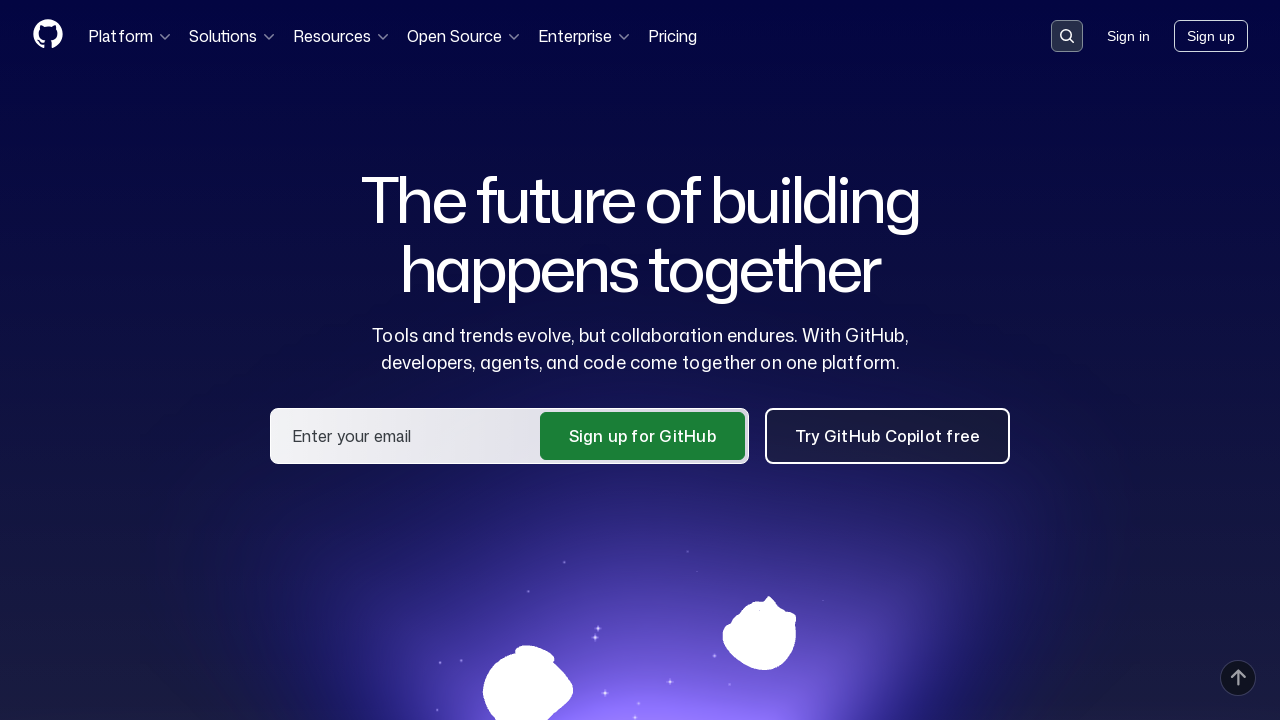

Verified page title contains 'GitHub'
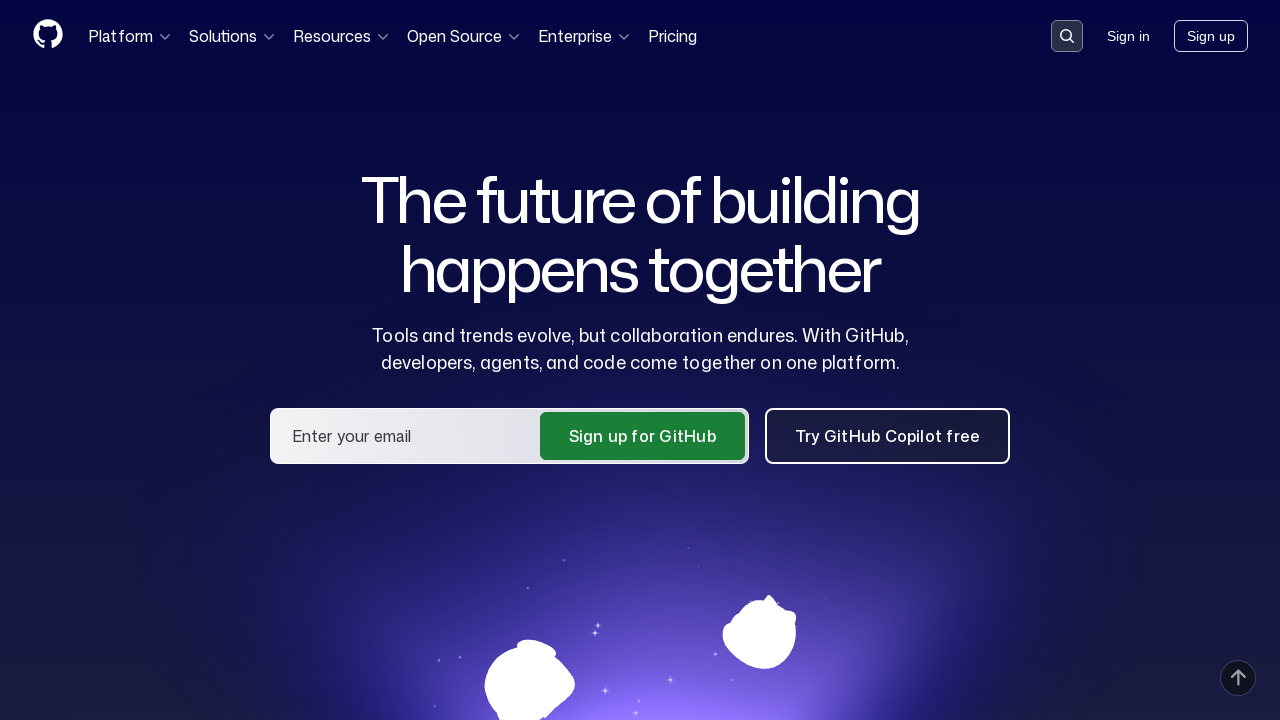

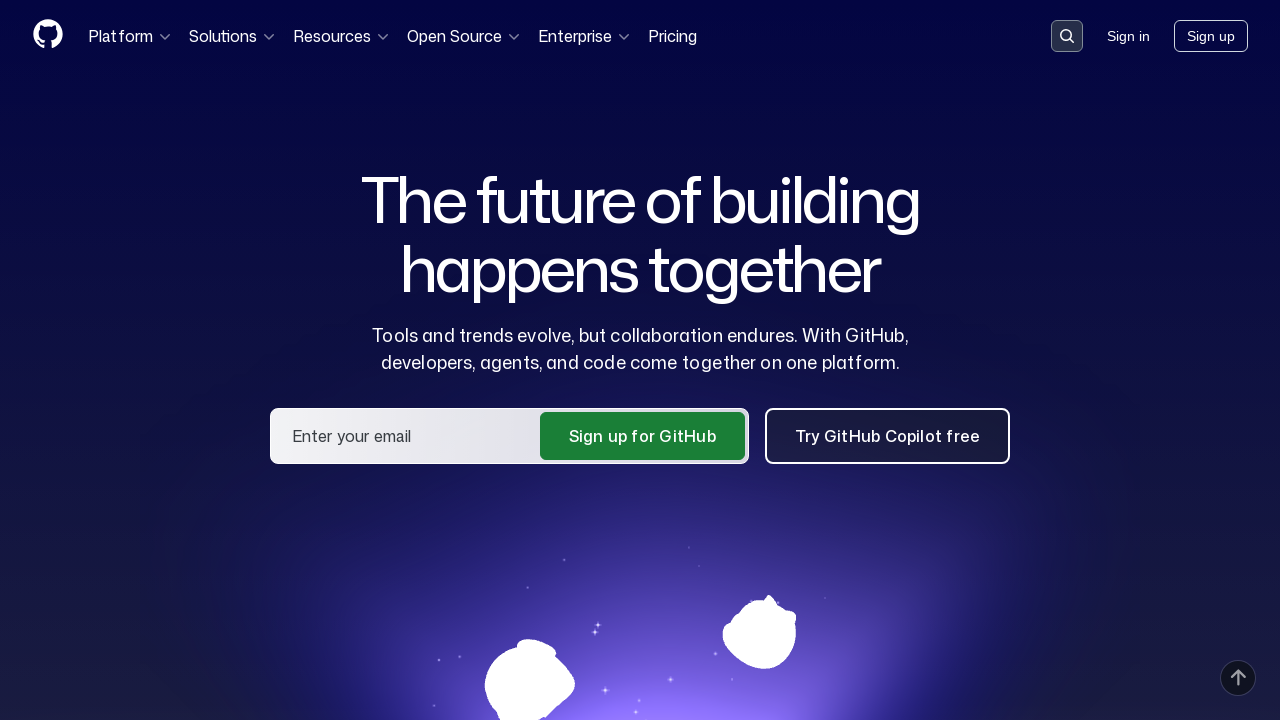